Tests that the "Clear completed" button is displayed with correct text when items are completed.

Starting URL: https://demo.playwright.dev/todomvc

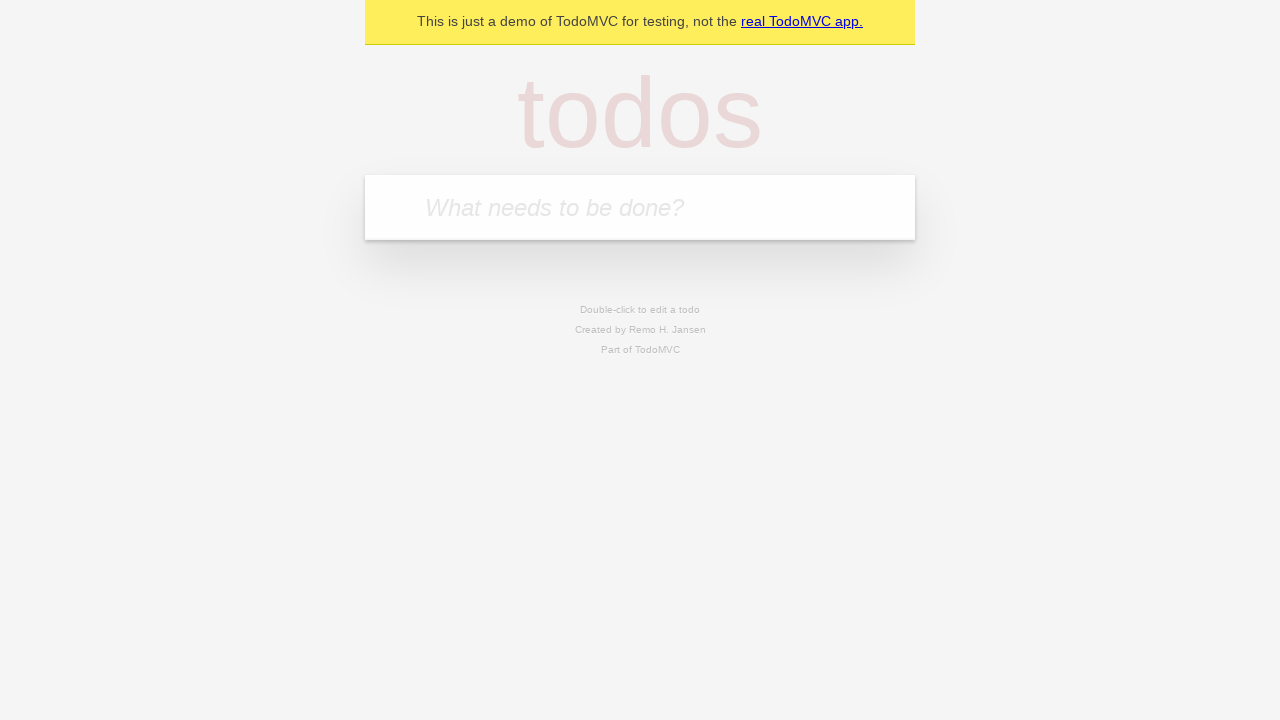

Filled todo input with 'buy some cheese' on internal:attr=[placeholder="What needs to be done?"i]
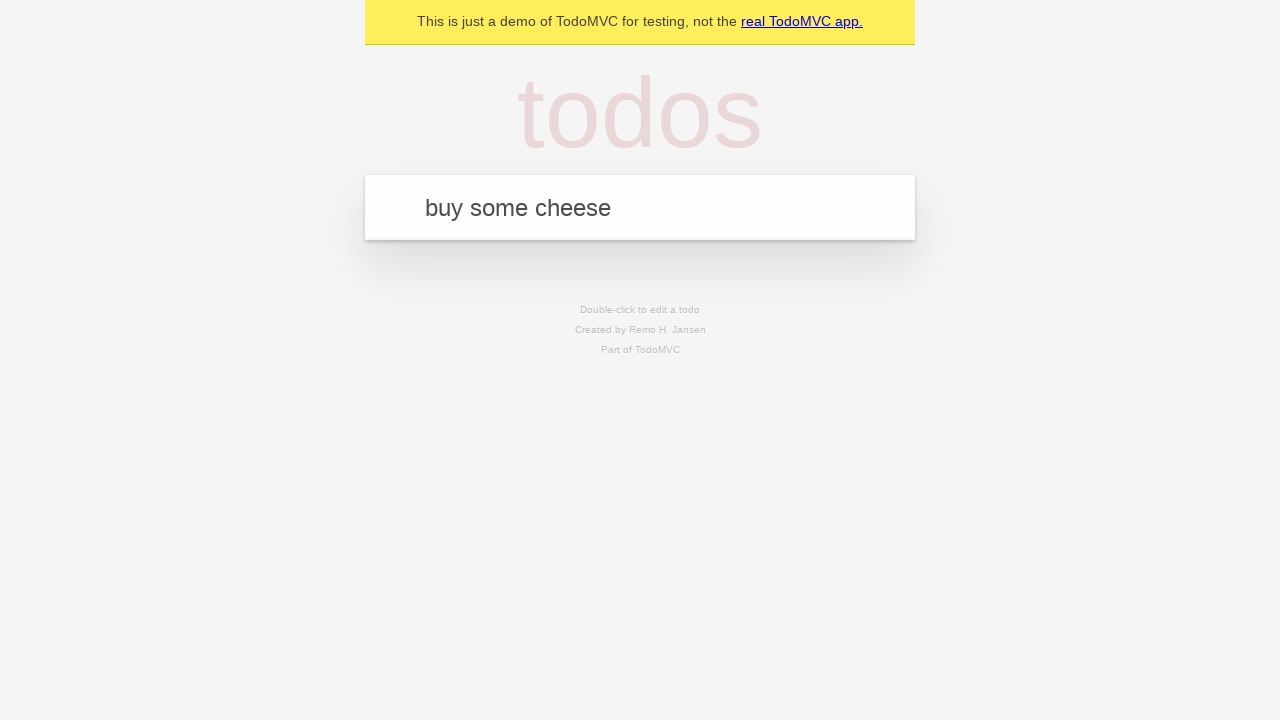

Pressed Enter to add first todo on internal:attr=[placeholder="What needs to be done?"i]
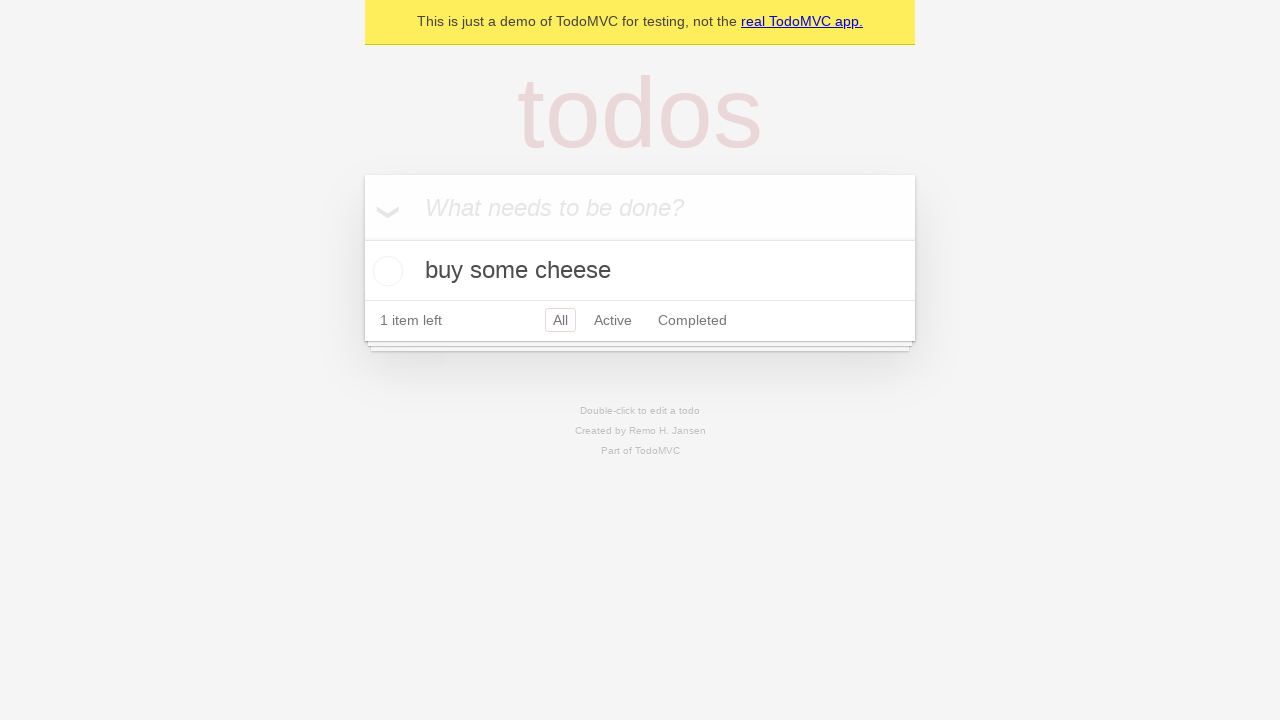

Filled todo input with 'feed the cat' on internal:attr=[placeholder="What needs to be done?"i]
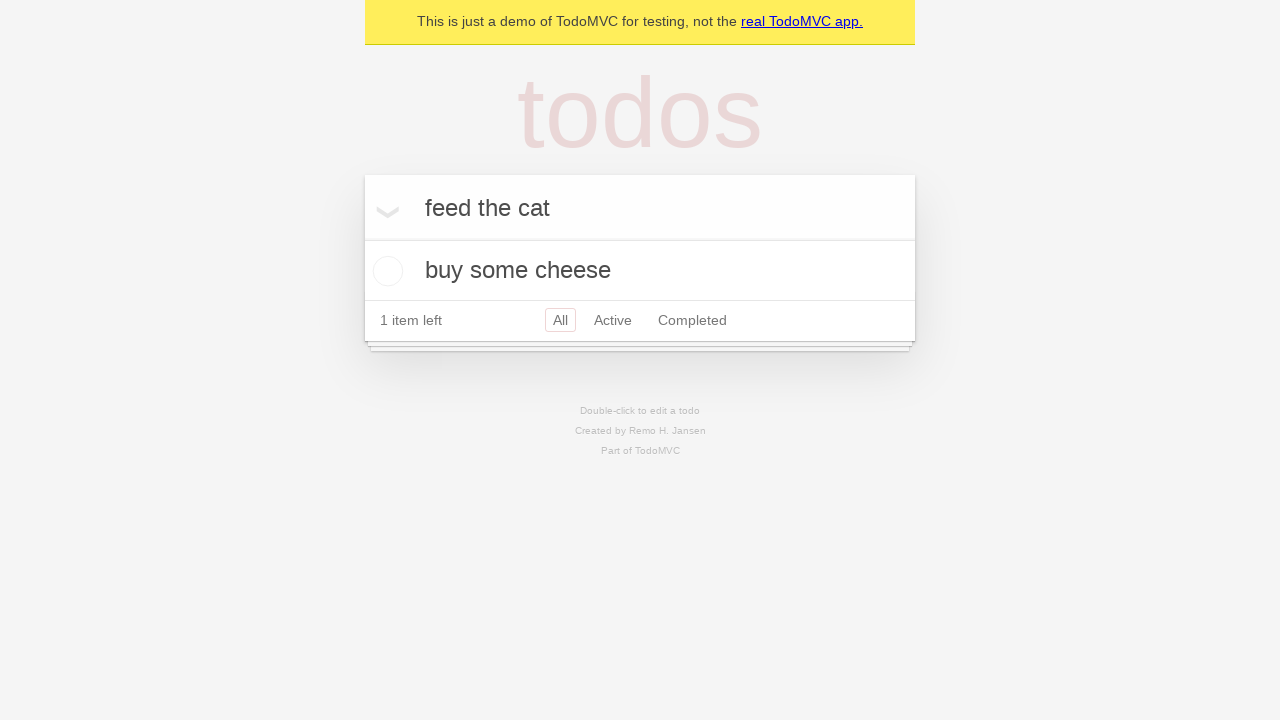

Pressed Enter to add second todo on internal:attr=[placeholder="What needs to be done?"i]
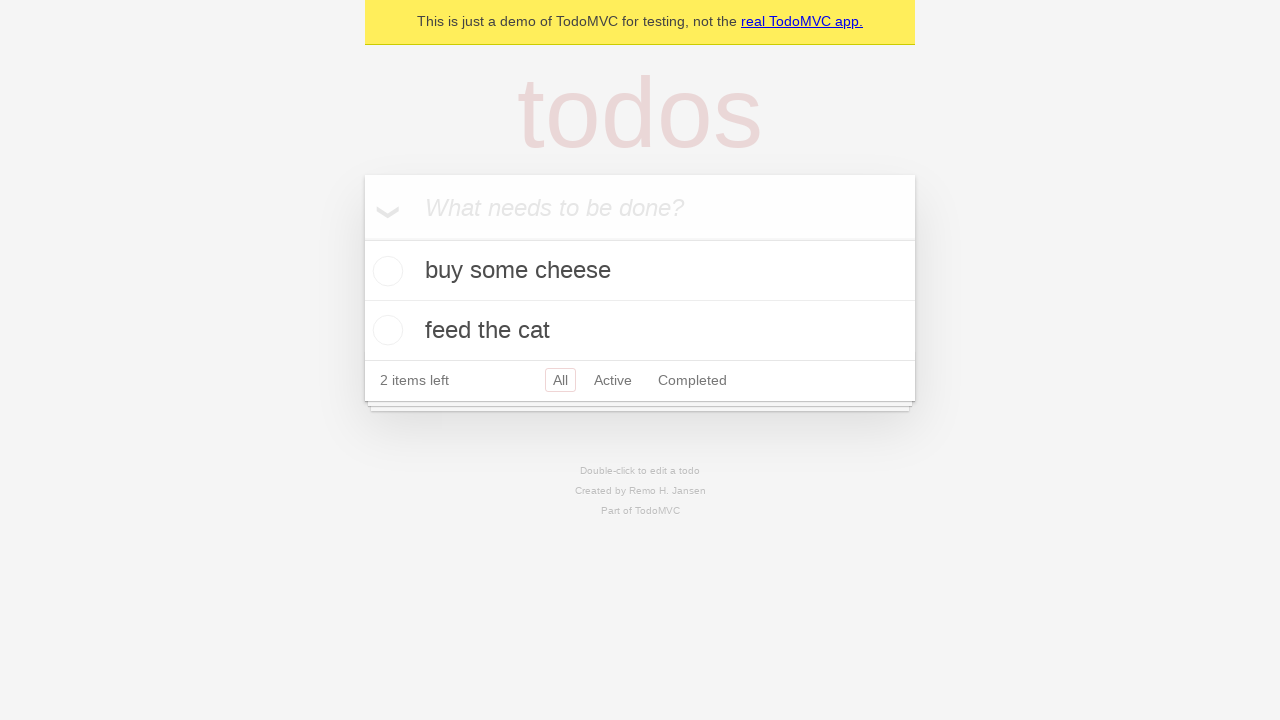

Filled todo input with 'book a doctors appointment' on internal:attr=[placeholder="What needs to be done?"i]
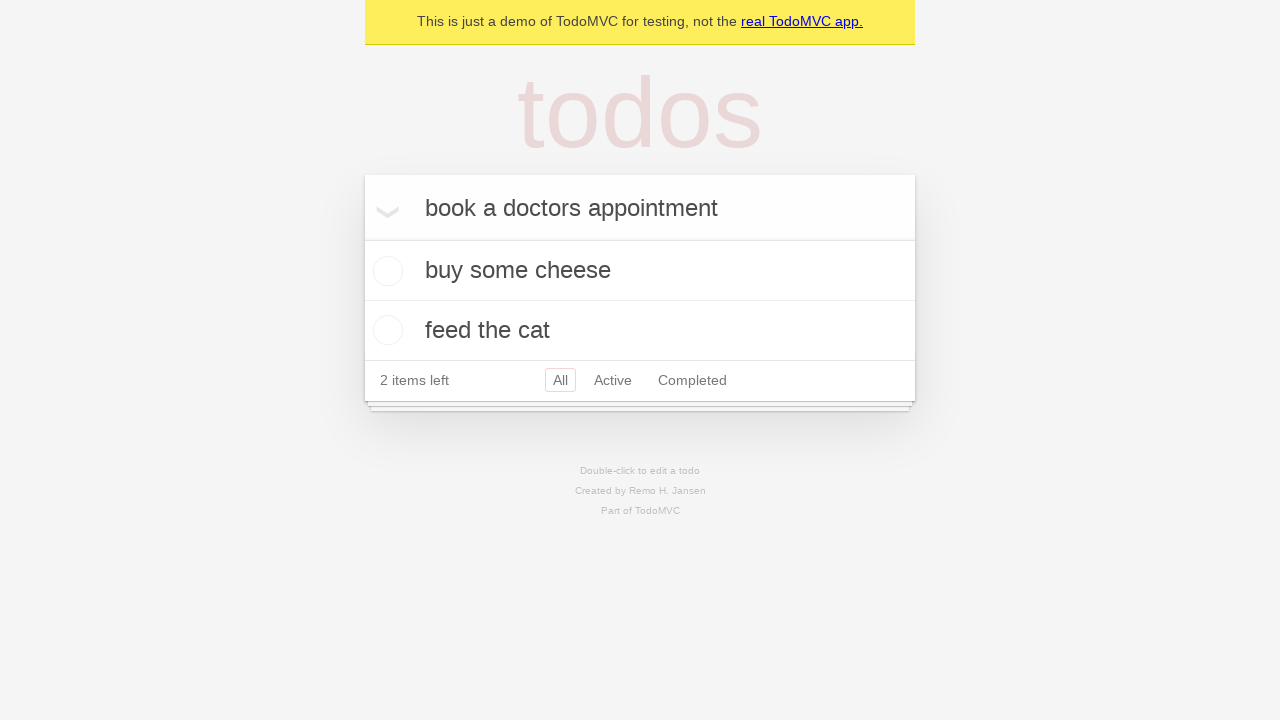

Pressed Enter to add third todo on internal:attr=[placeholder="What needs to be done?"i]
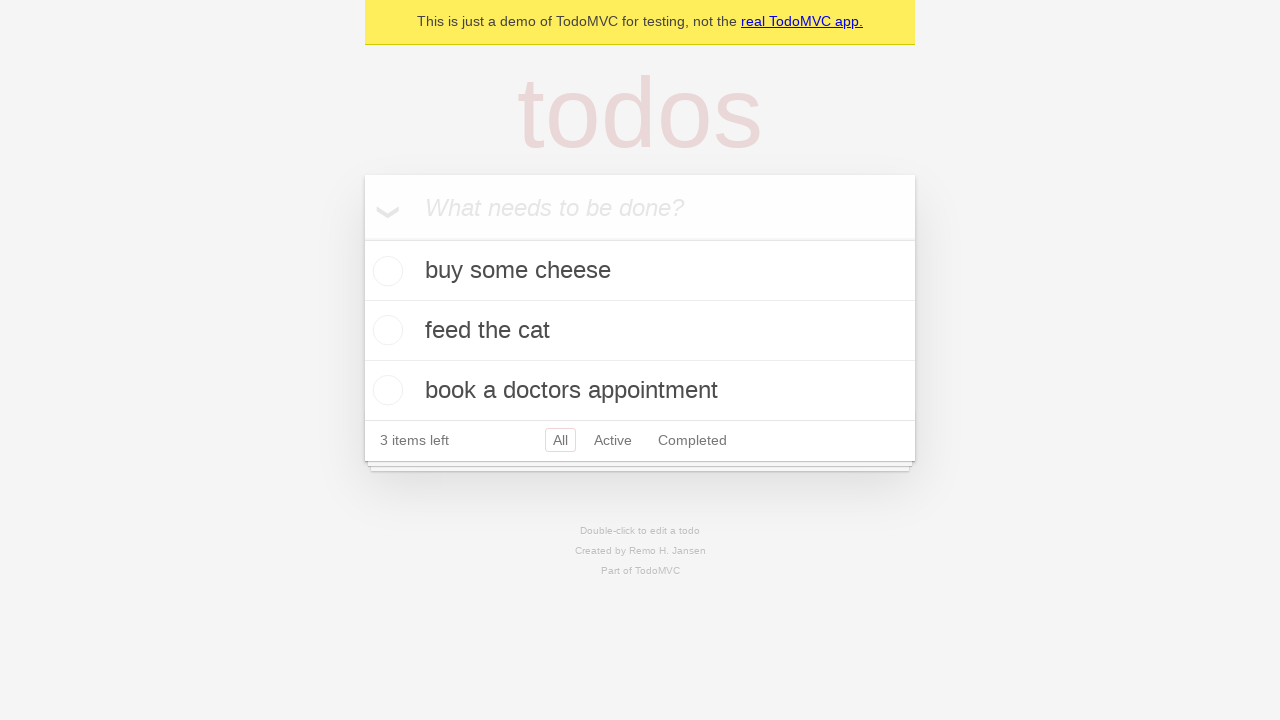

Checked the first todo item at (385, 271) on .todo-list li .toggle >> nth=0
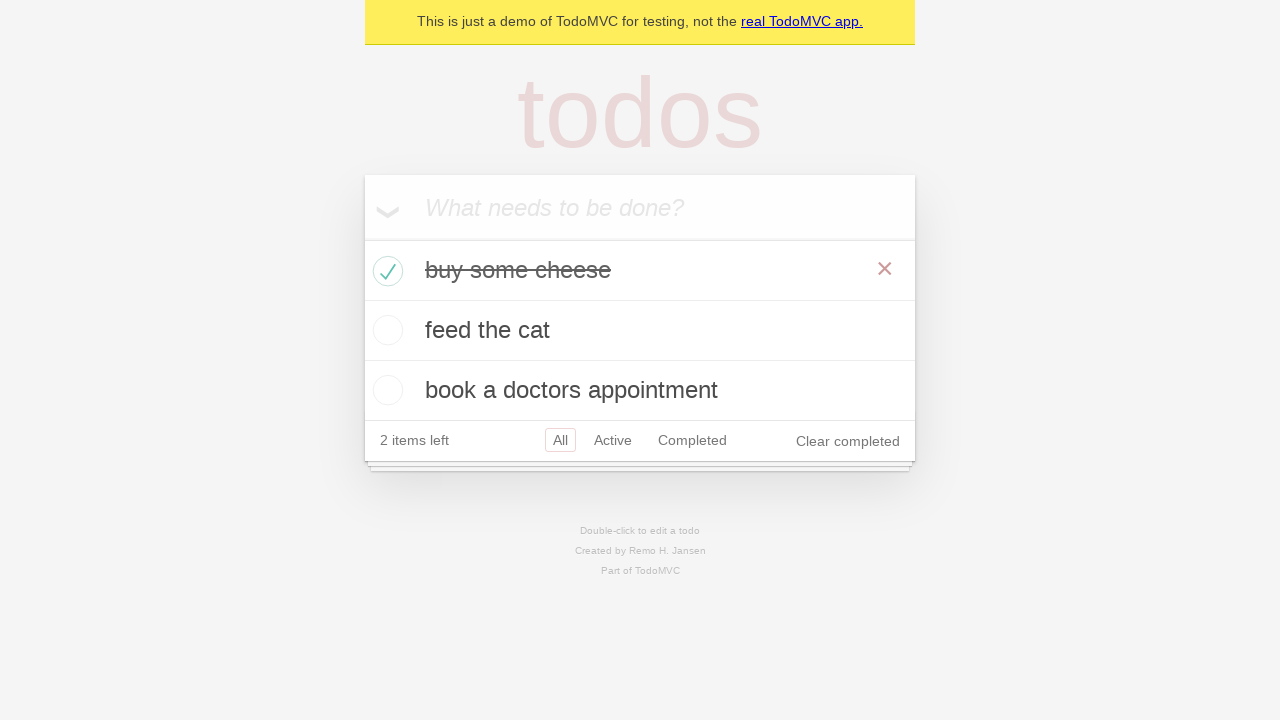

Clear completed button appeared after marking first todo as complete
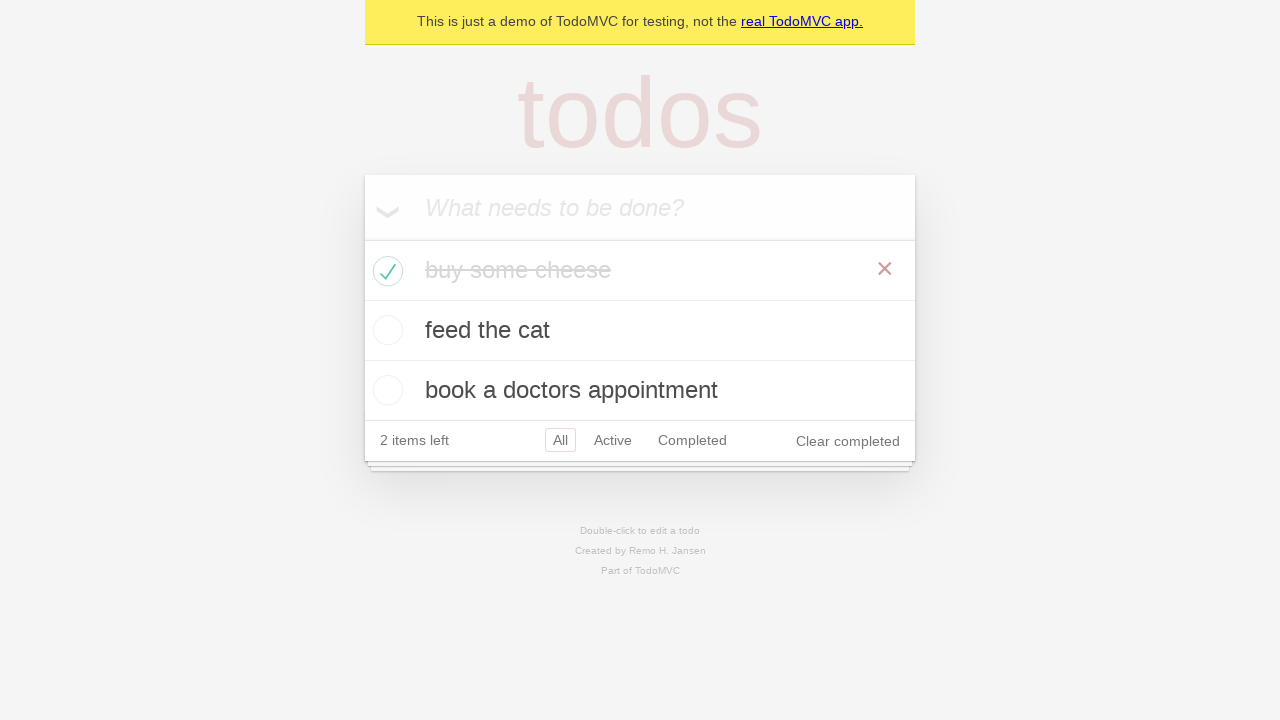

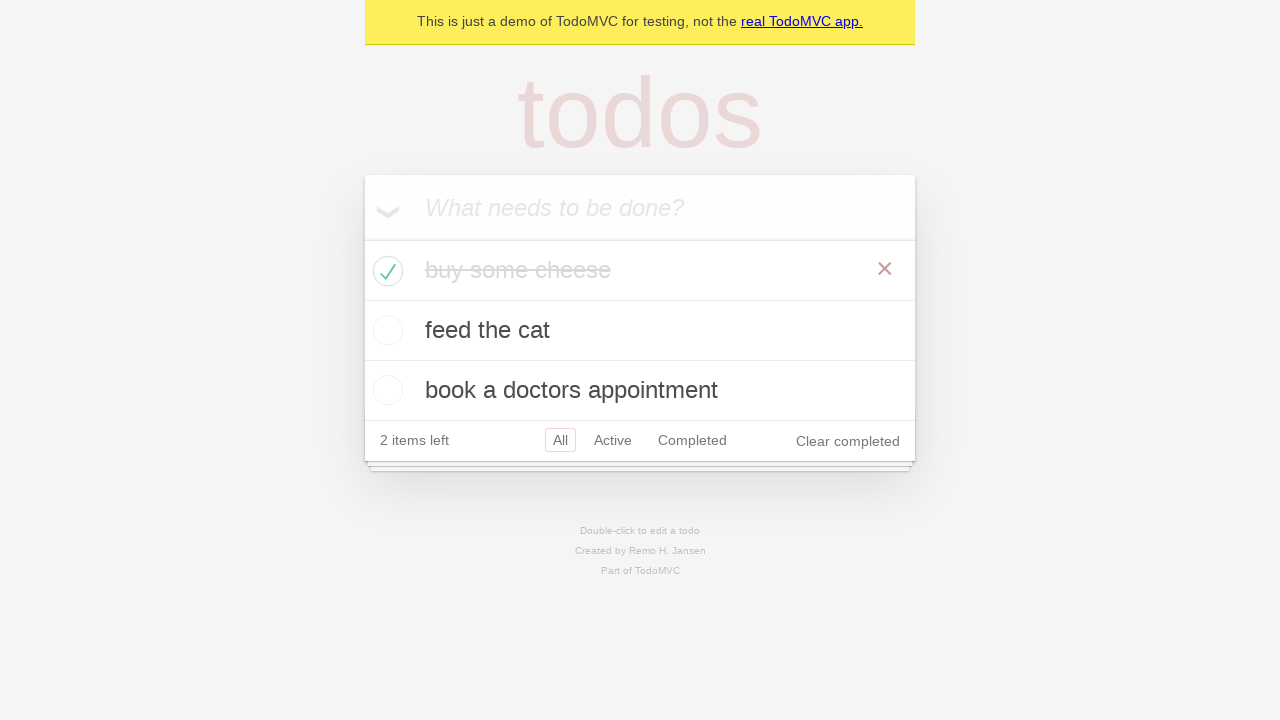